Tests the calculator demo by entering 40 and 2 in the input fields and clicking the Go button to verify the result equals 42

Starting URL: http://juliemr.github.io/protractor-demo/

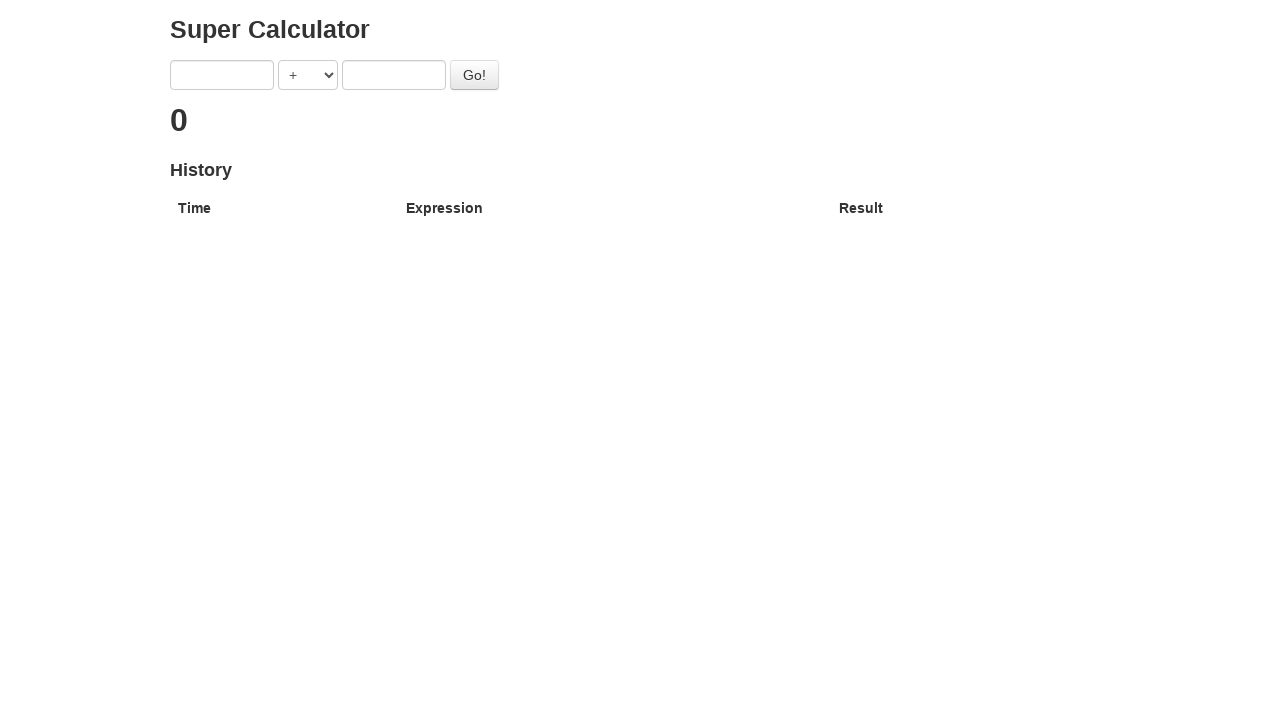

Entered 40 in the first input field on input[ng-model='first']
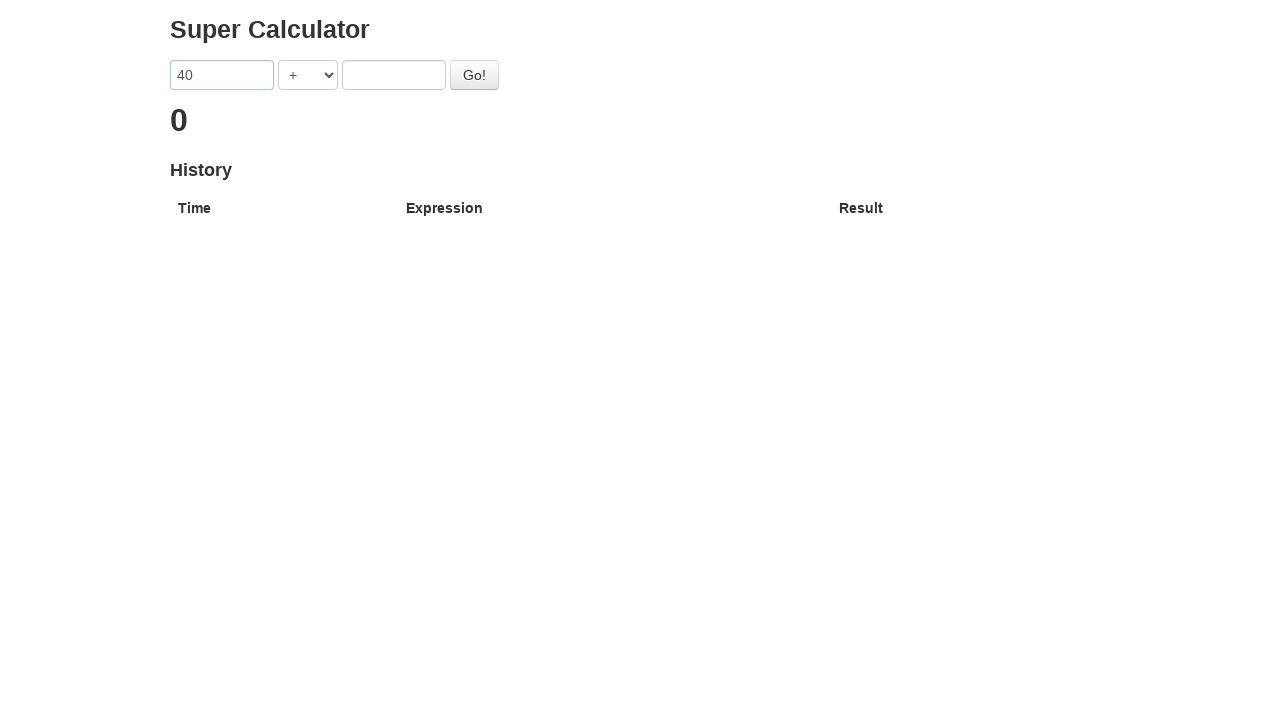

Entered 2 in the second input field on input[ng-model='second']
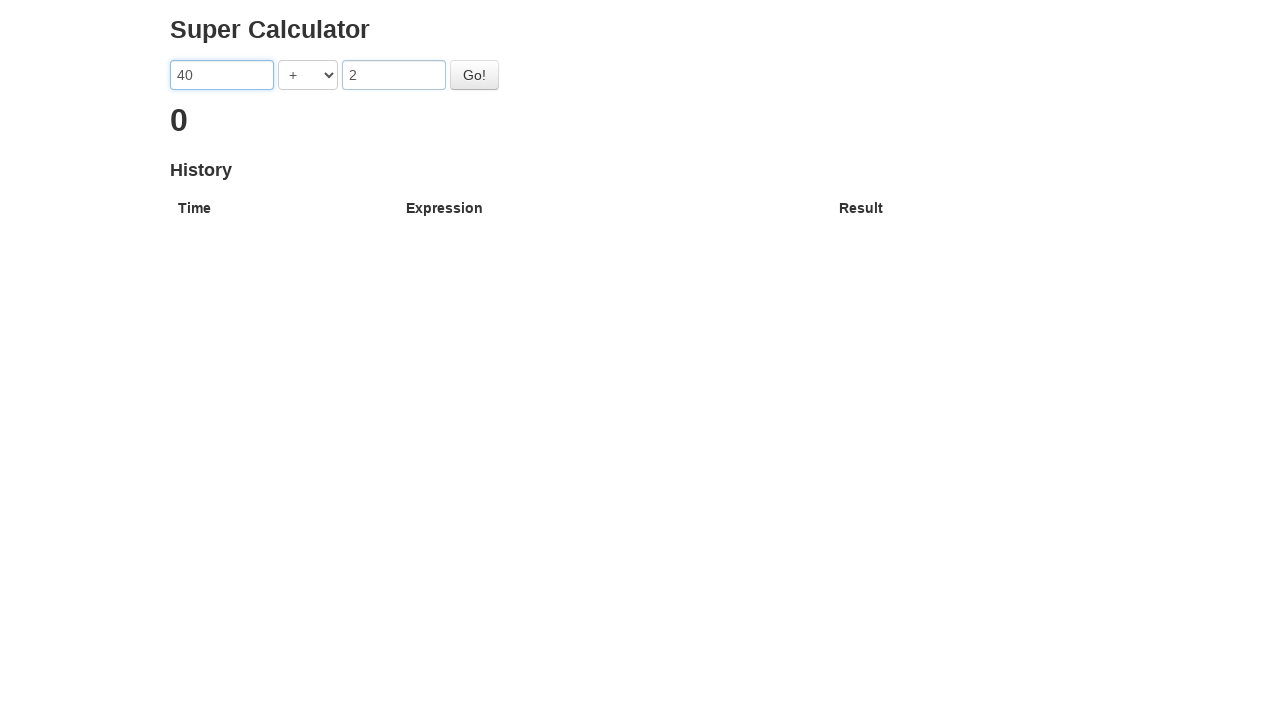

Clicked the Go button to calculate result at (474, 75) on #gobutton
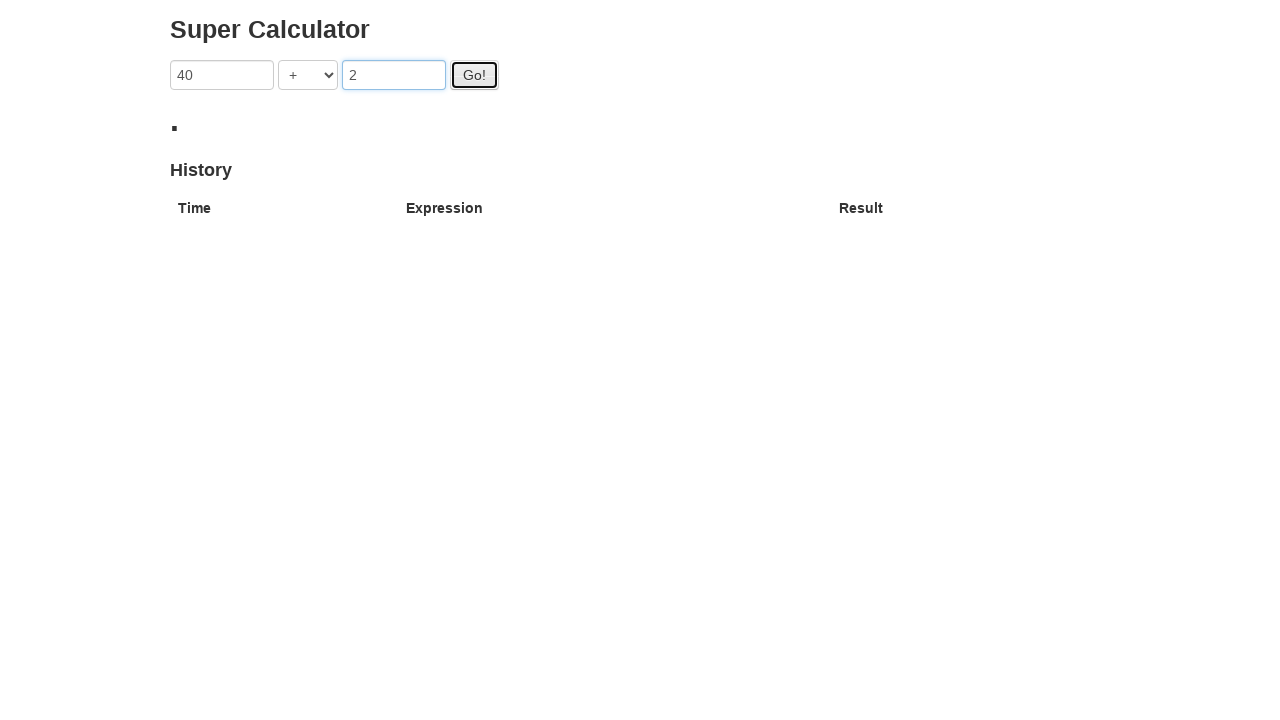

Result displayed showing 42 (40 + 2)
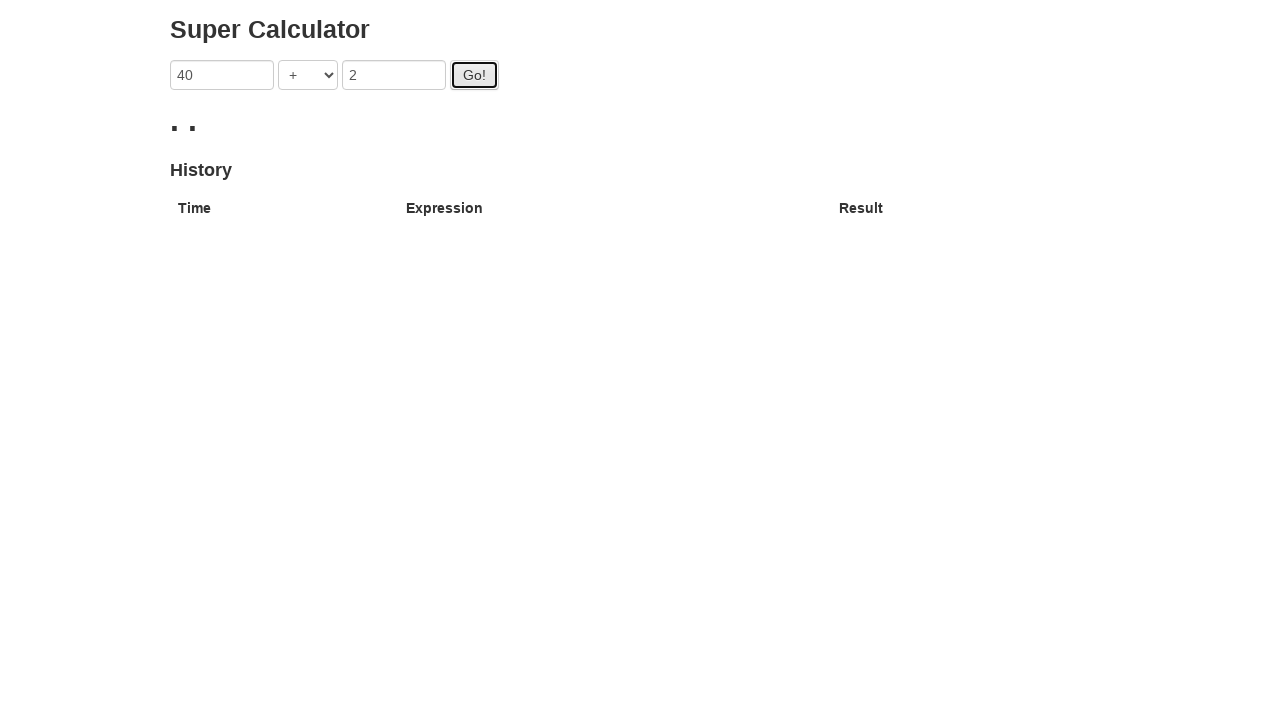

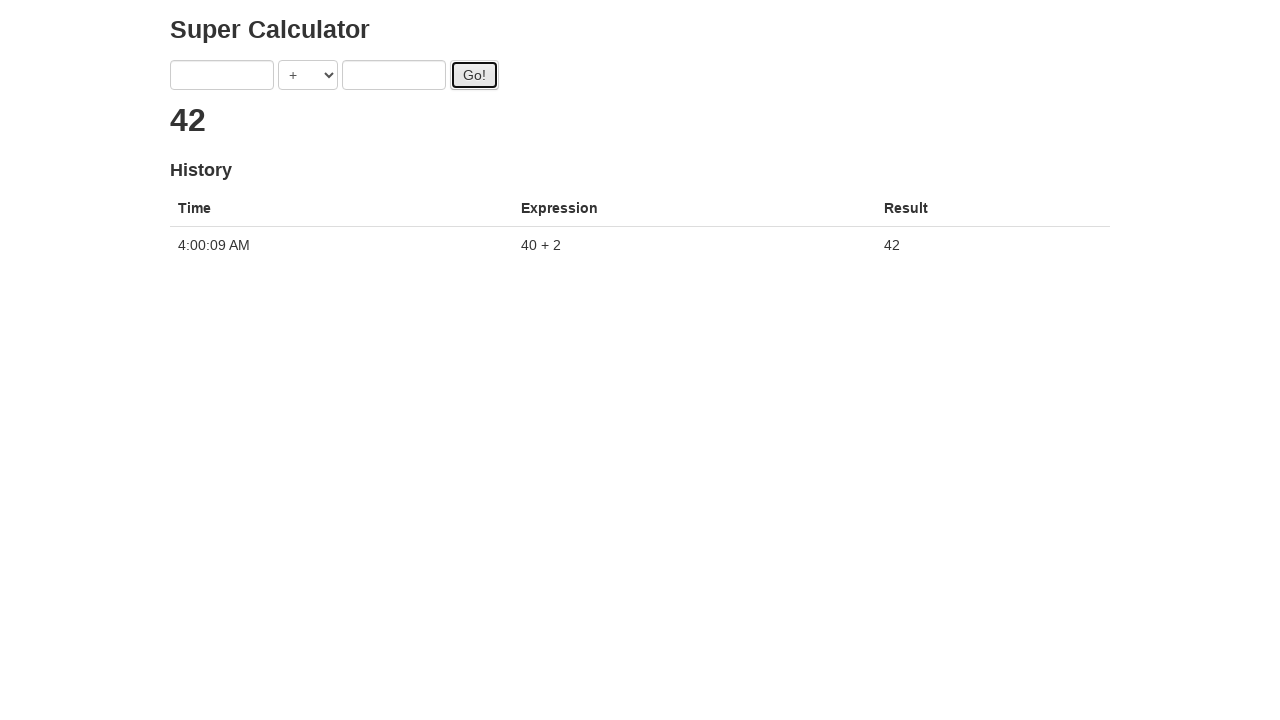